Navigates to the Omayo blog page and takes a screenshot of the page

Starting URL: https://omayo.blogspot.com/

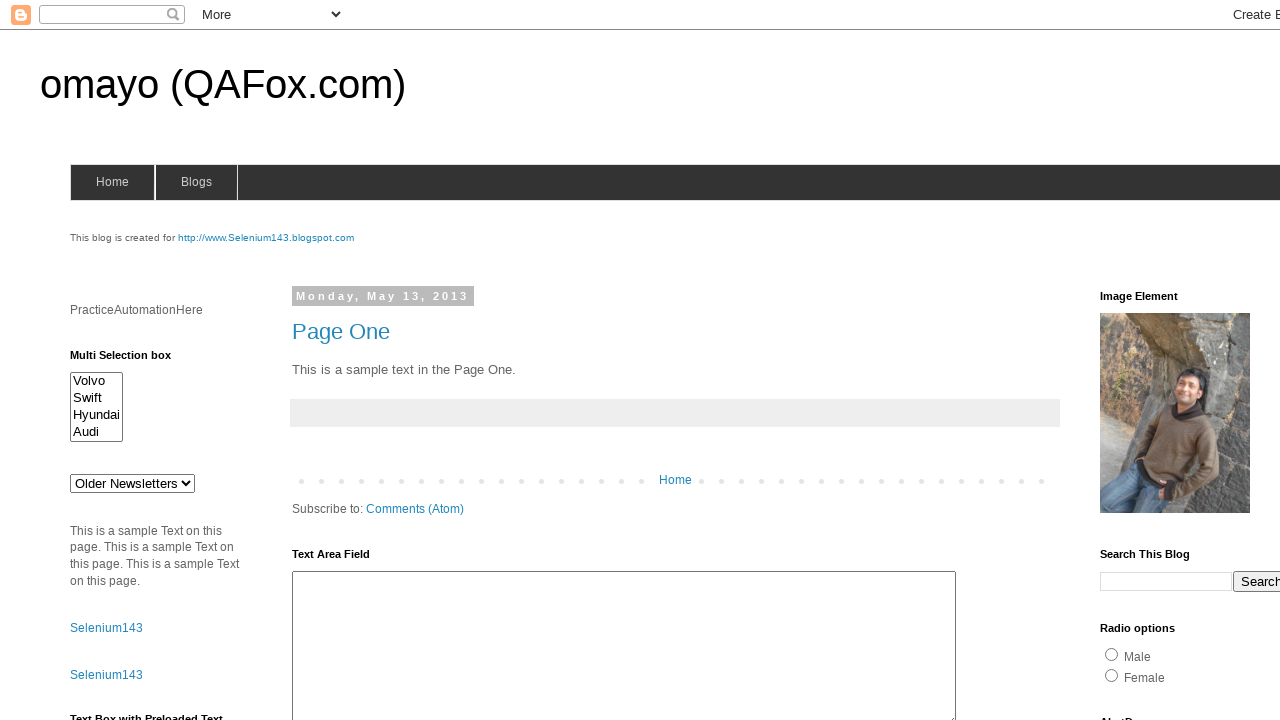

Took screenshot of Omayo blog page
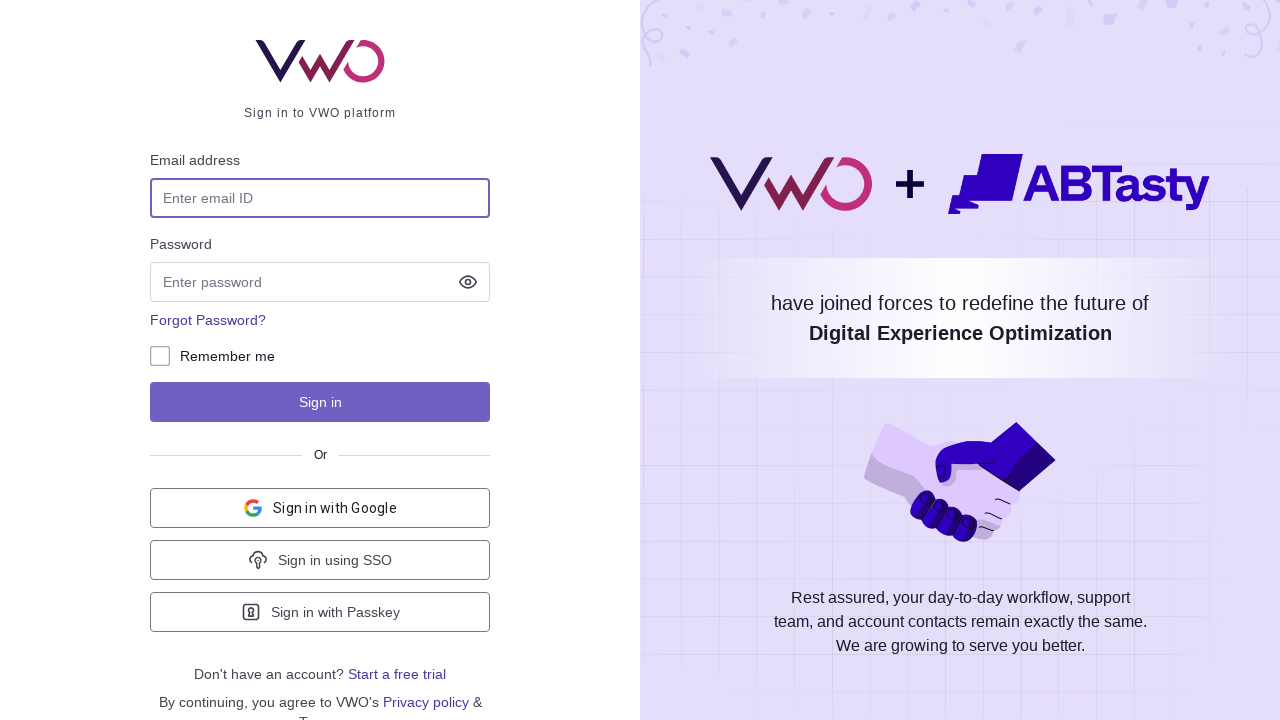

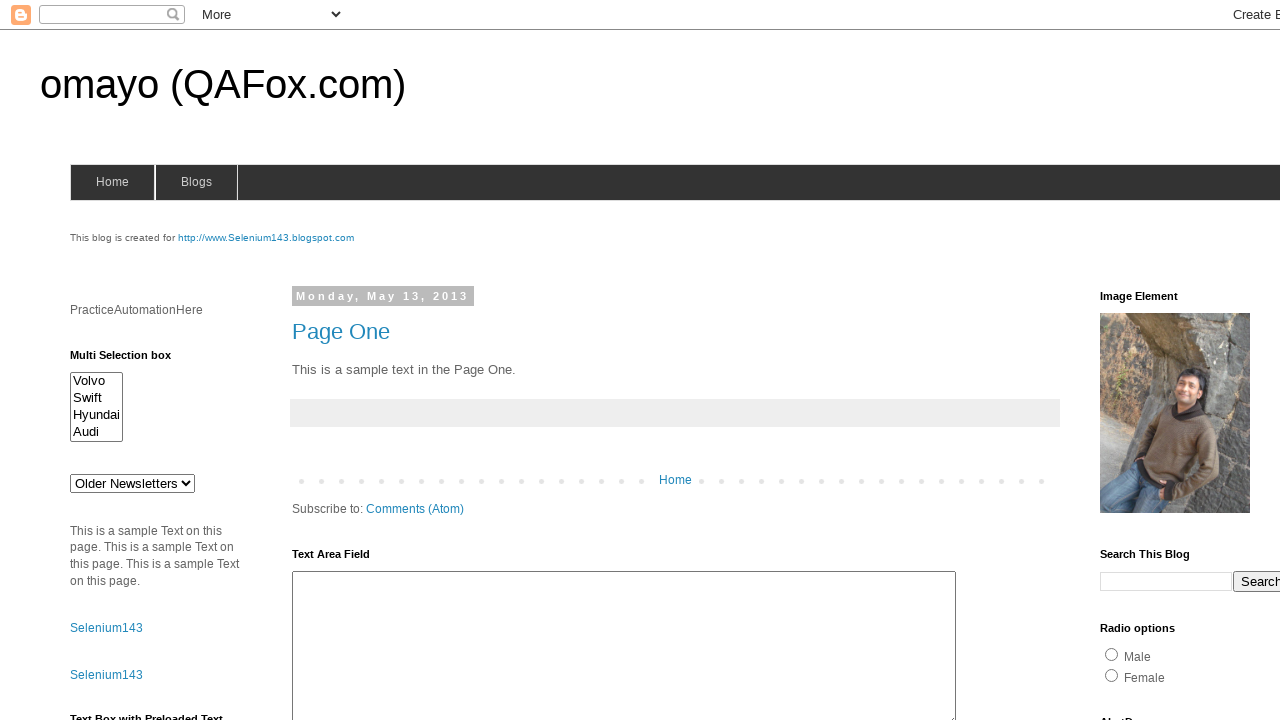